Tests that todo data persists after page reload

Starting URL: https://demo.playwright.dev/todomvc

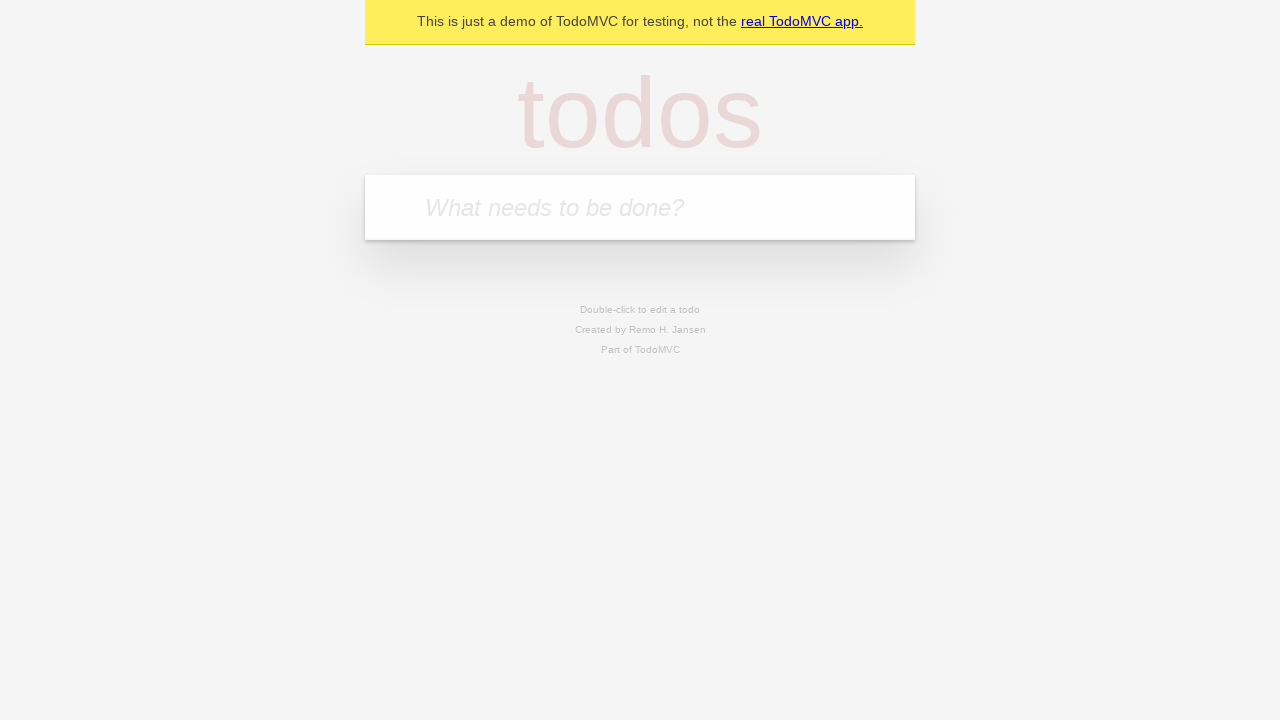

Filled new todo input with 'buy some cheese' on .new-todo
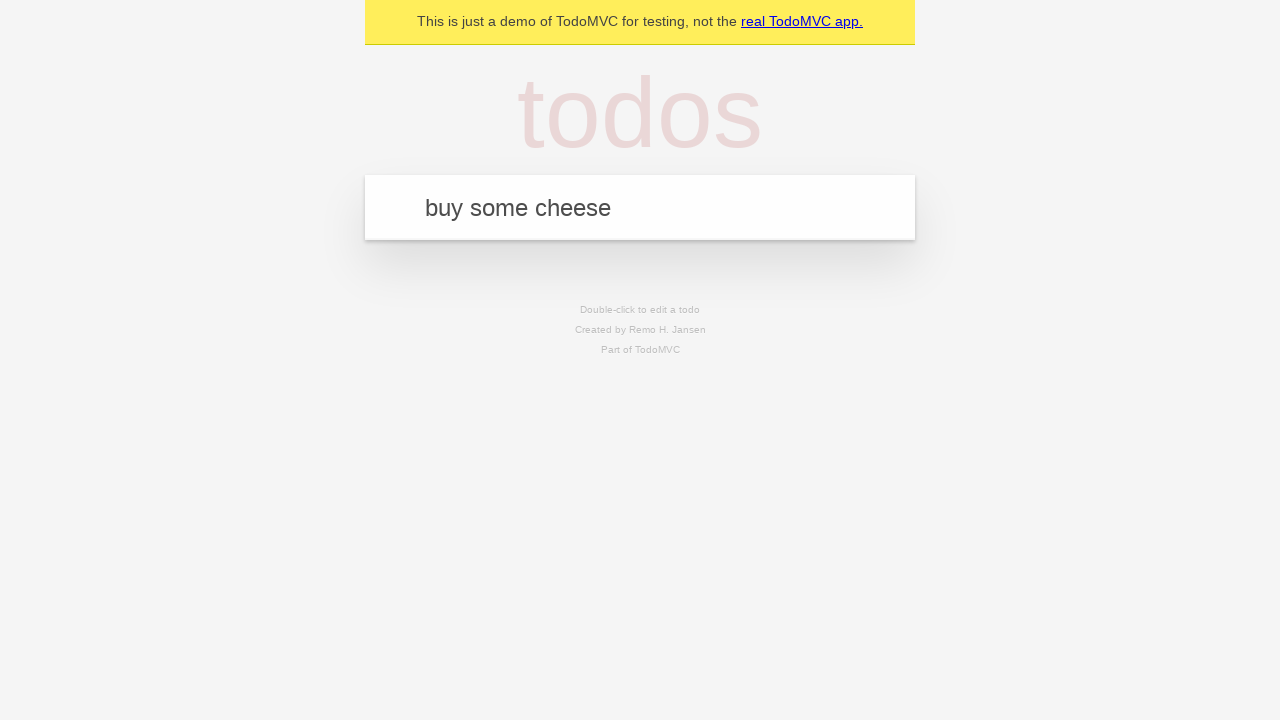

Pressed Enter to create first todo item on .new-todo
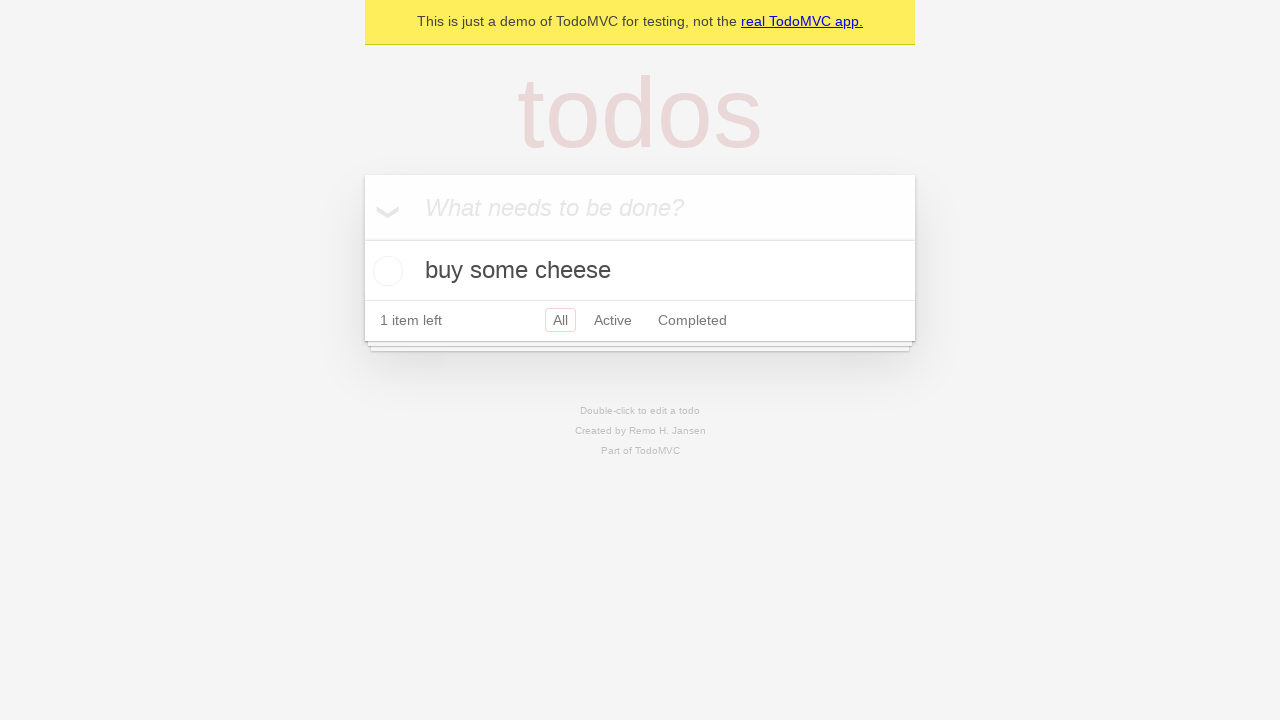

Filled new todo input with 'feed the cat' on .new-todo
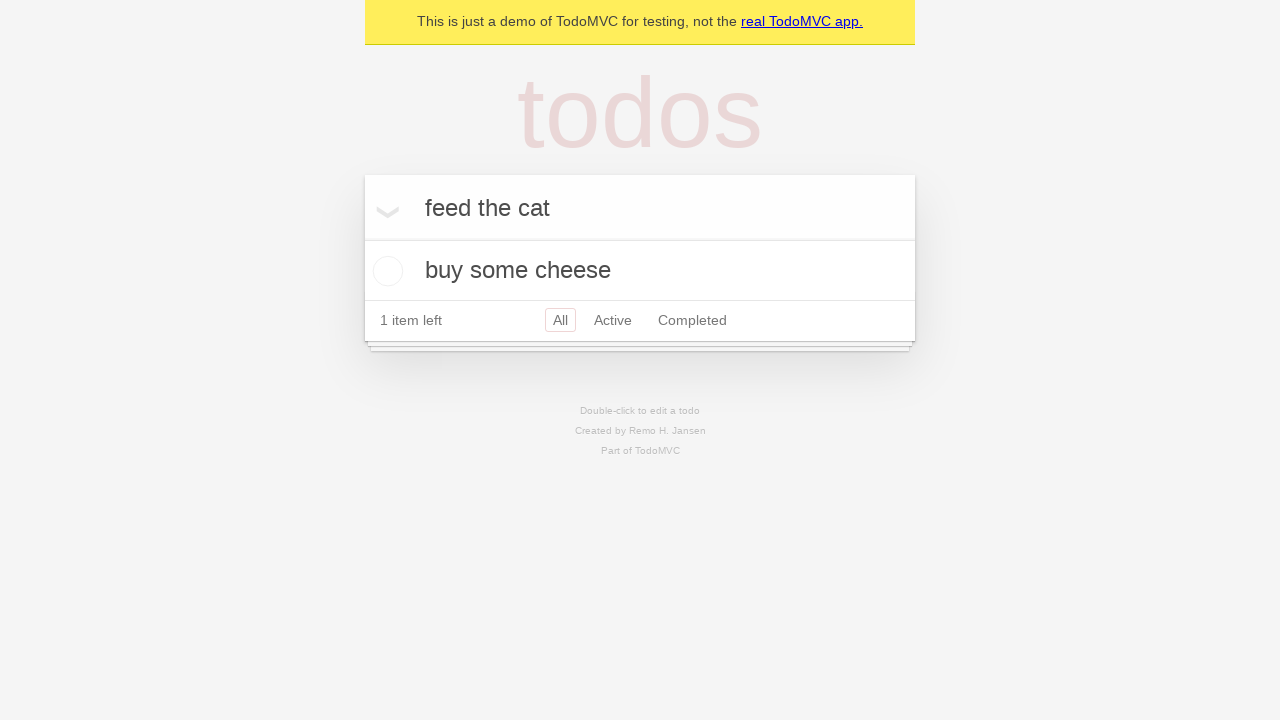

Pressed Enter to create second todo item on .new-todo
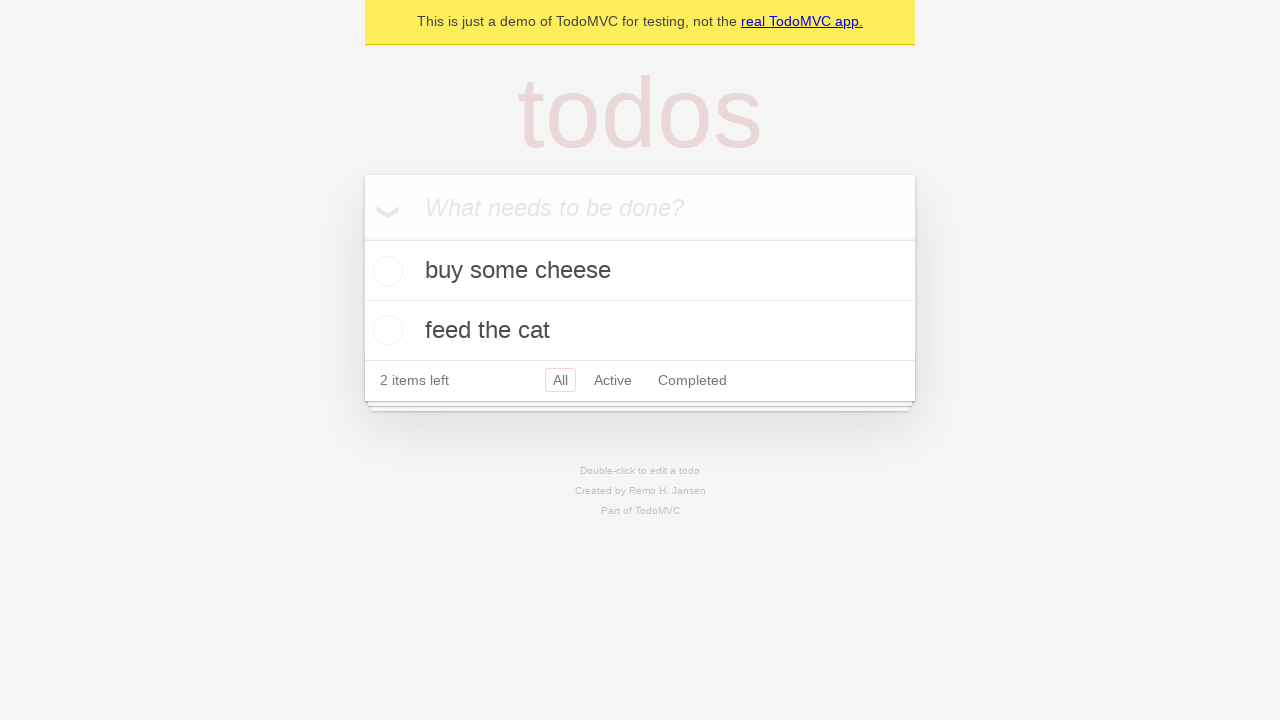

Located all todo list items
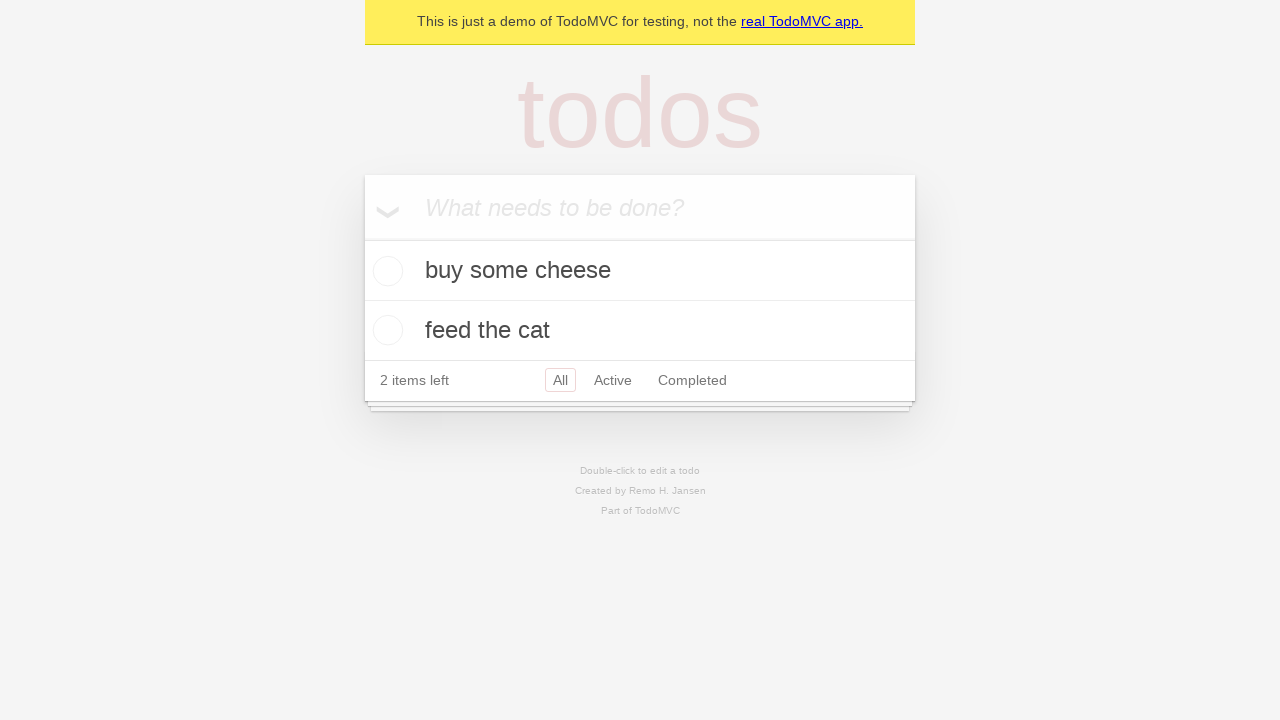

Checked the first todo item at (385, 271) on .todo-list li >> nth=0 >> .toggle
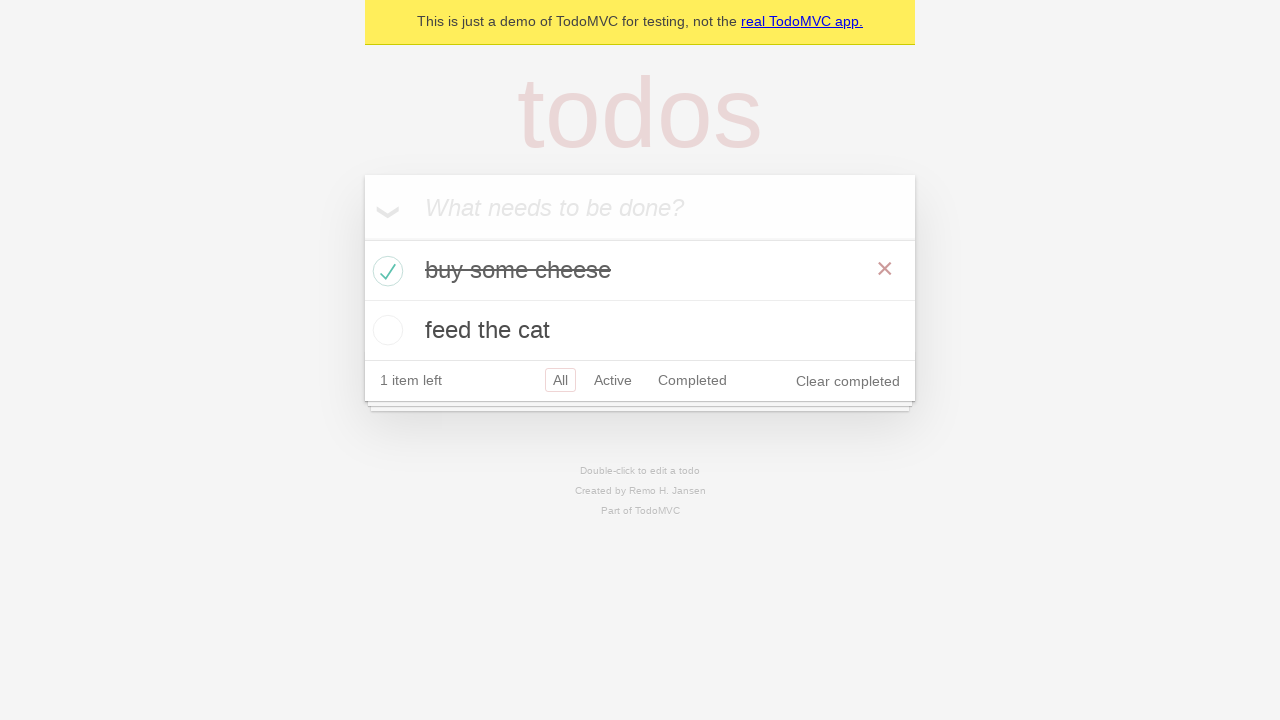

Reloaded the page to test data persistence
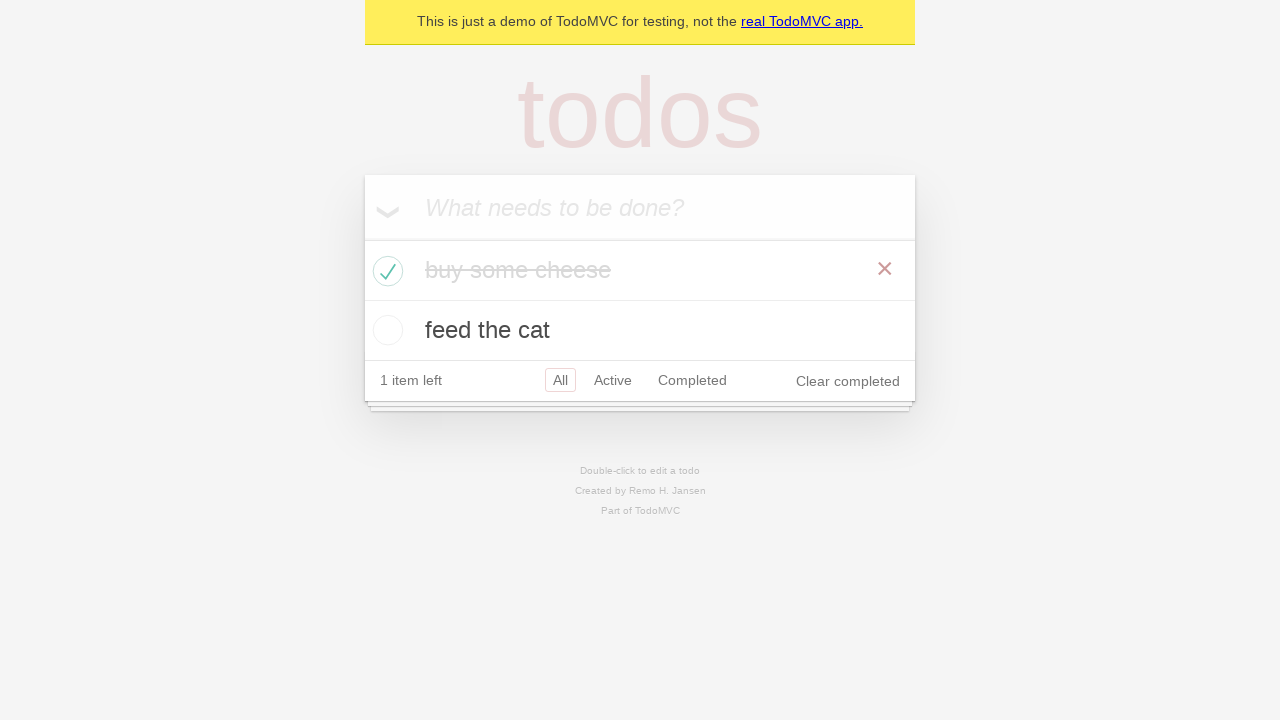

Verified that todo items persisted and loaded after page reload
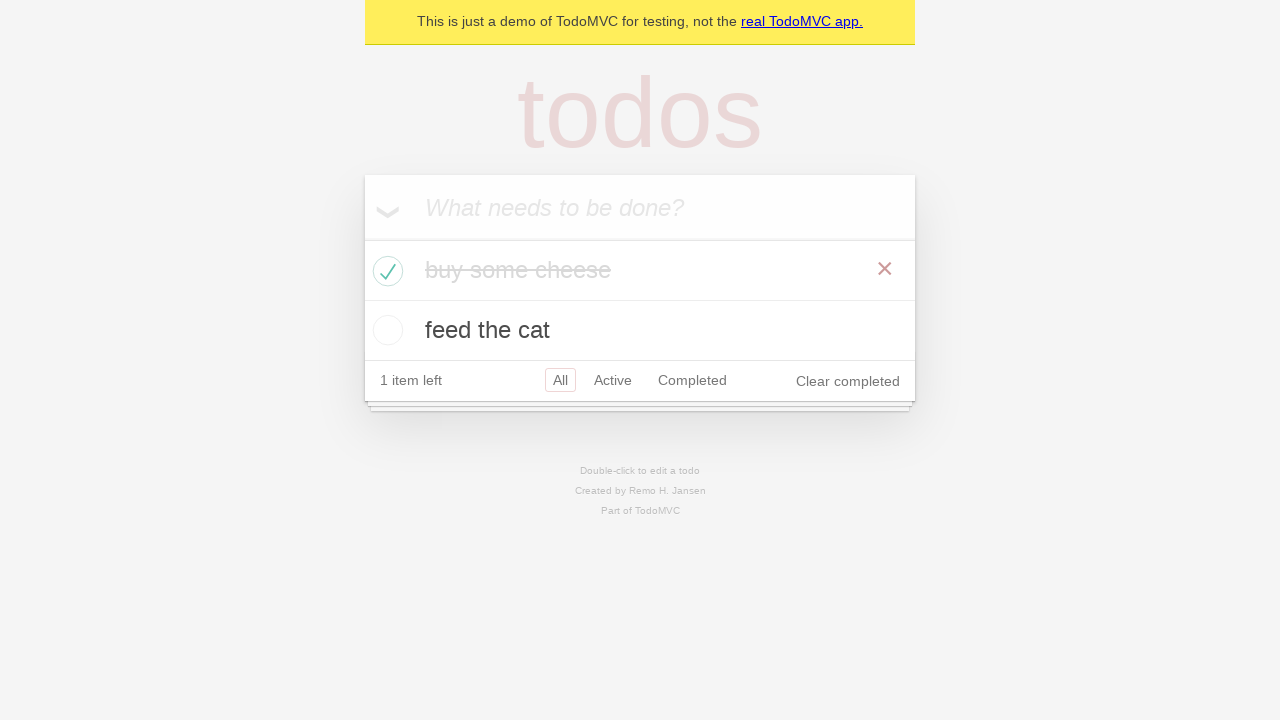

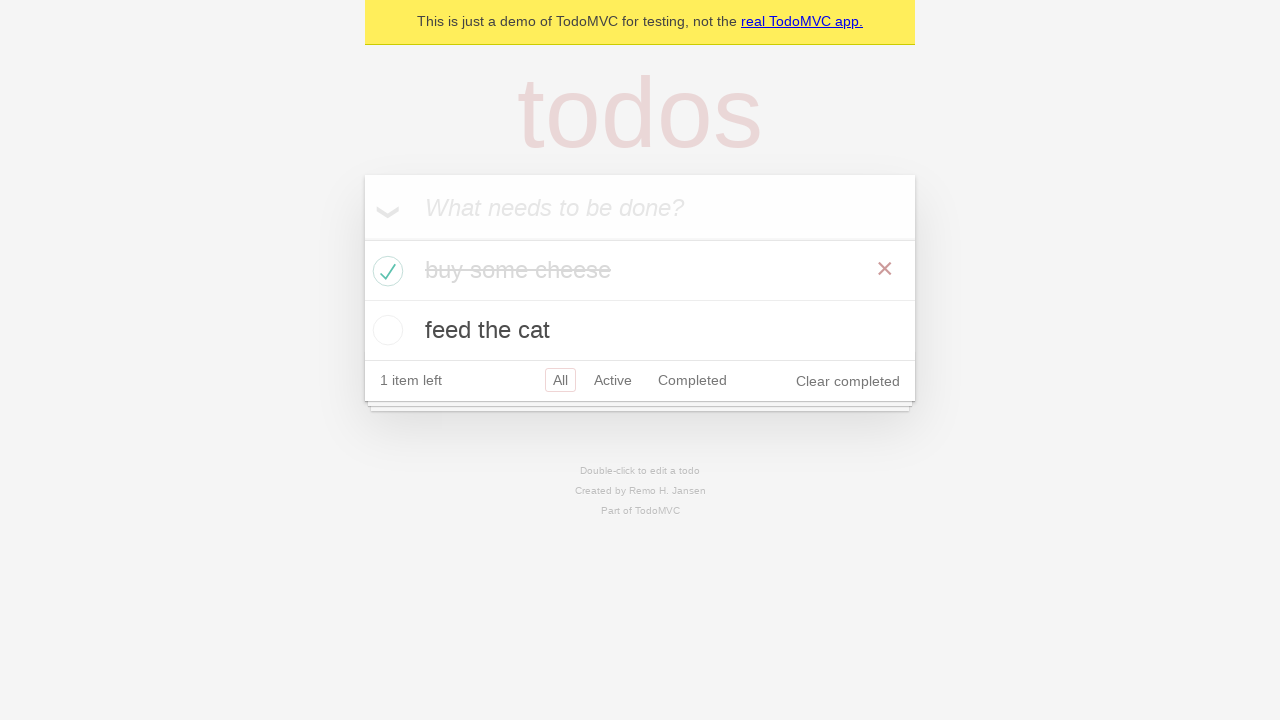